Tests marking all todo items as completed using the "Mark all as complete" checkbox.

Starting URL: https://demo.playwright.dev/todomvc

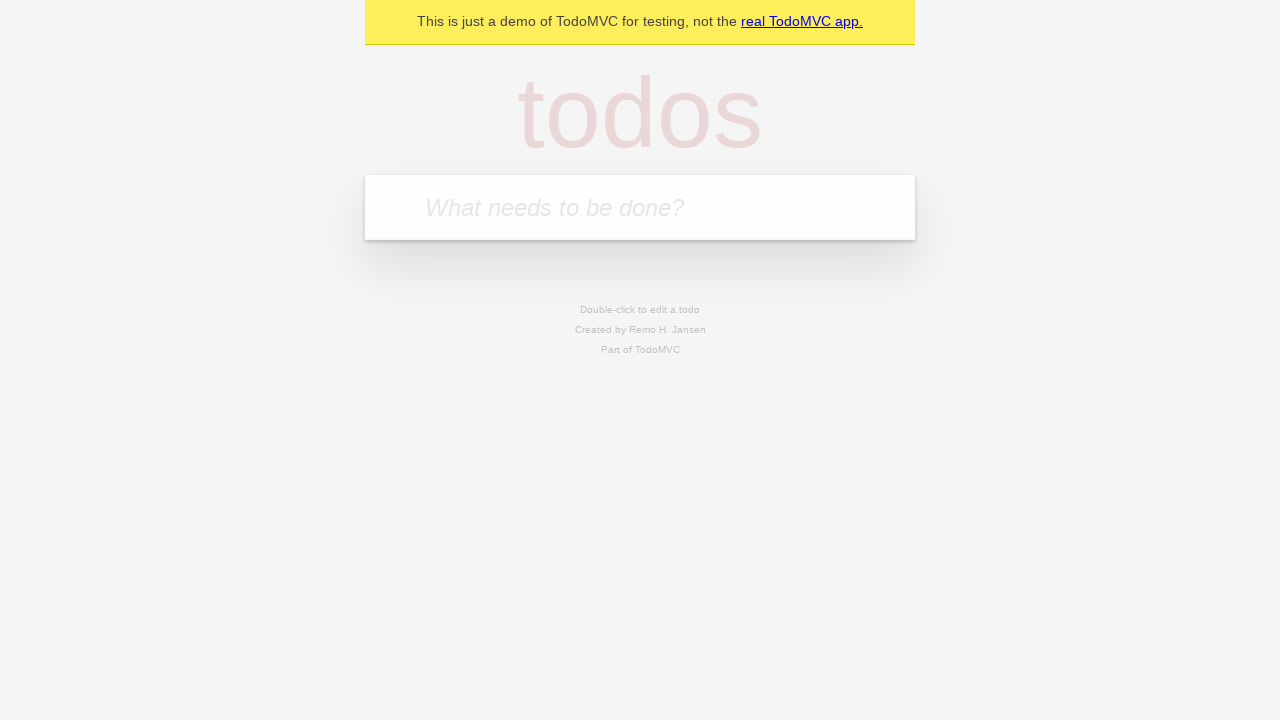

Filled todo input with 'buy some cheese' on internal:attr=[placeholder="What needs to be done?"i]
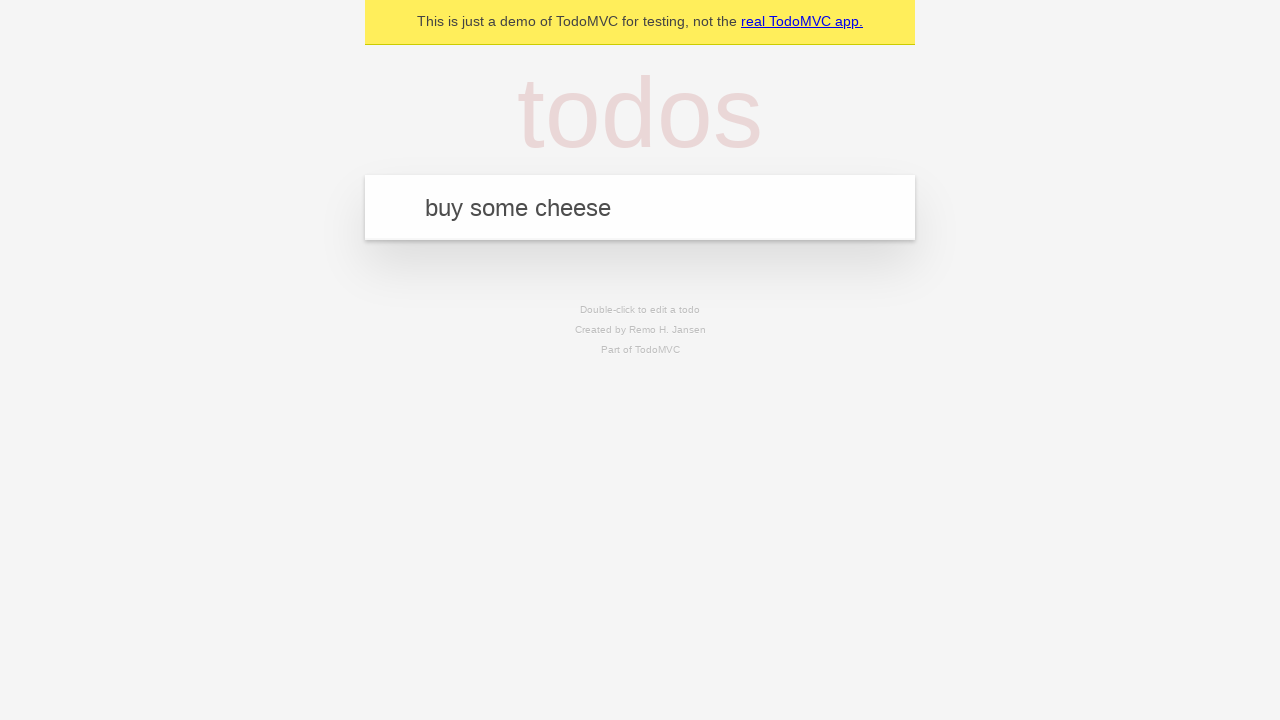

Pressed Enter to add first todo item on internal:attr=[placeholder="What needs to be done?"i]
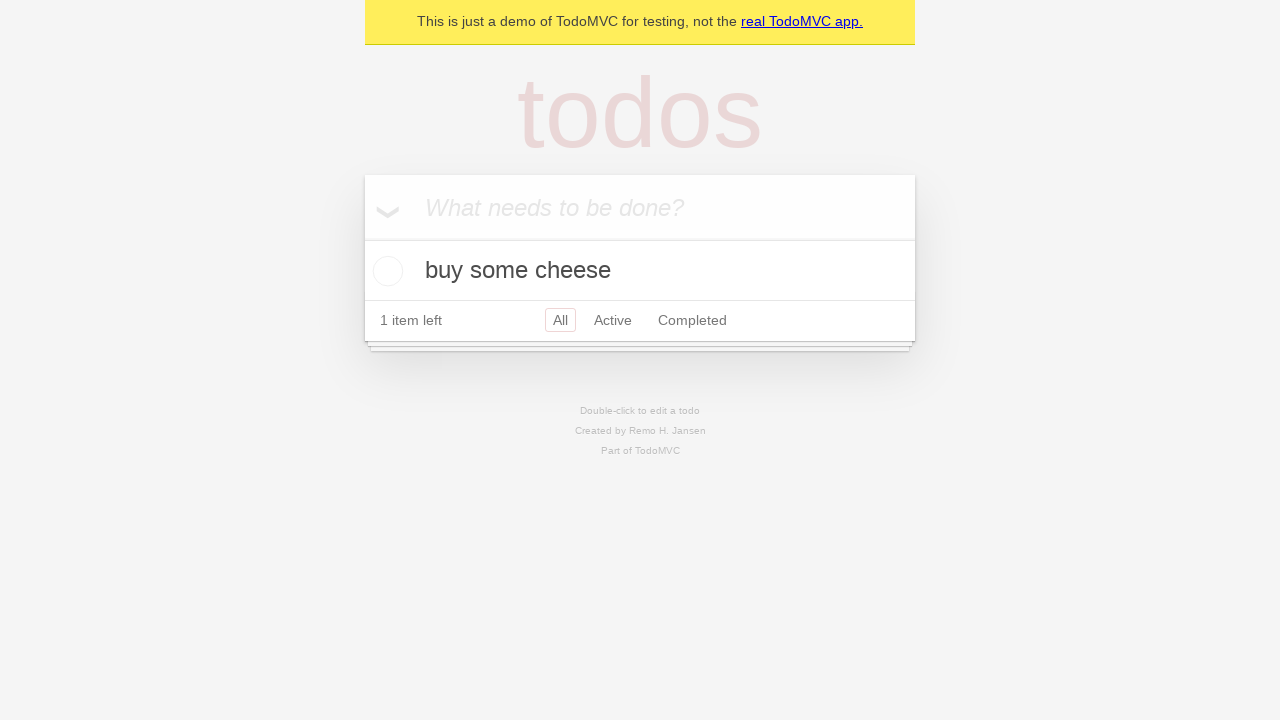

Filled todo input with 'feed the cat' on internal:attr=[placeholder="What needs to be done?"i]
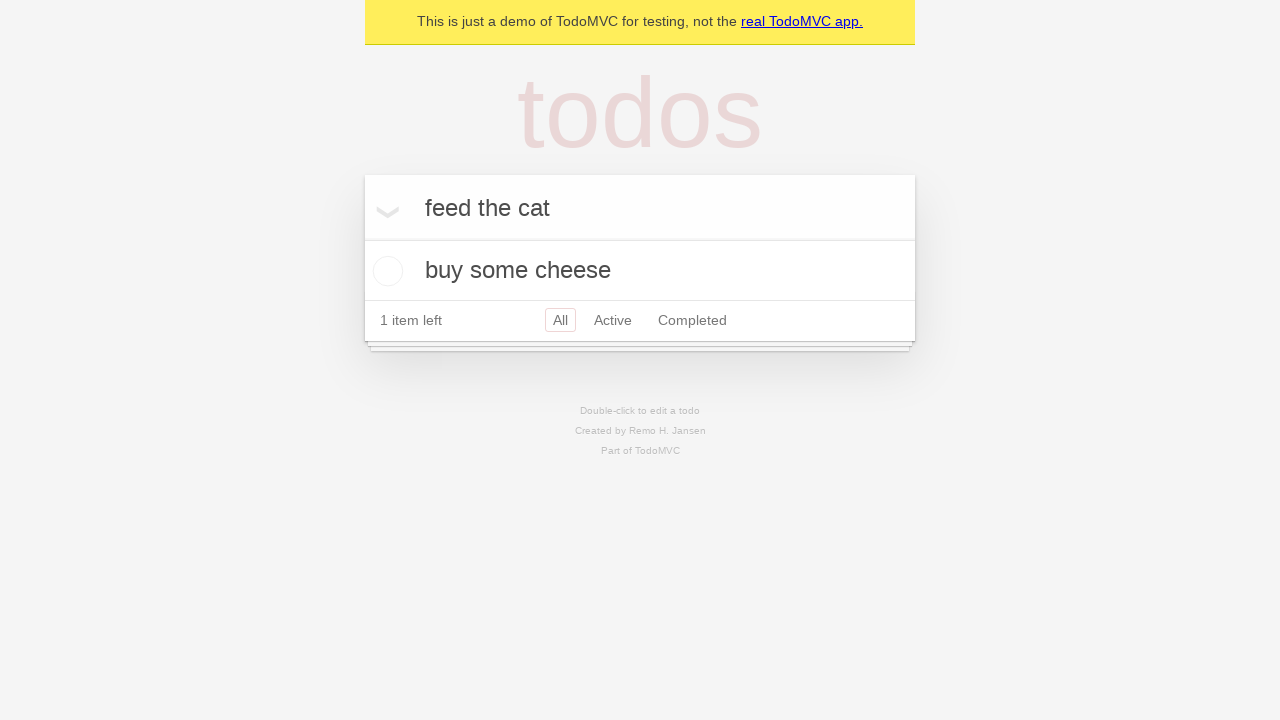

Pressed Enter to add second todo item on internal:attr=[placeholder="What needs to be done?"i]
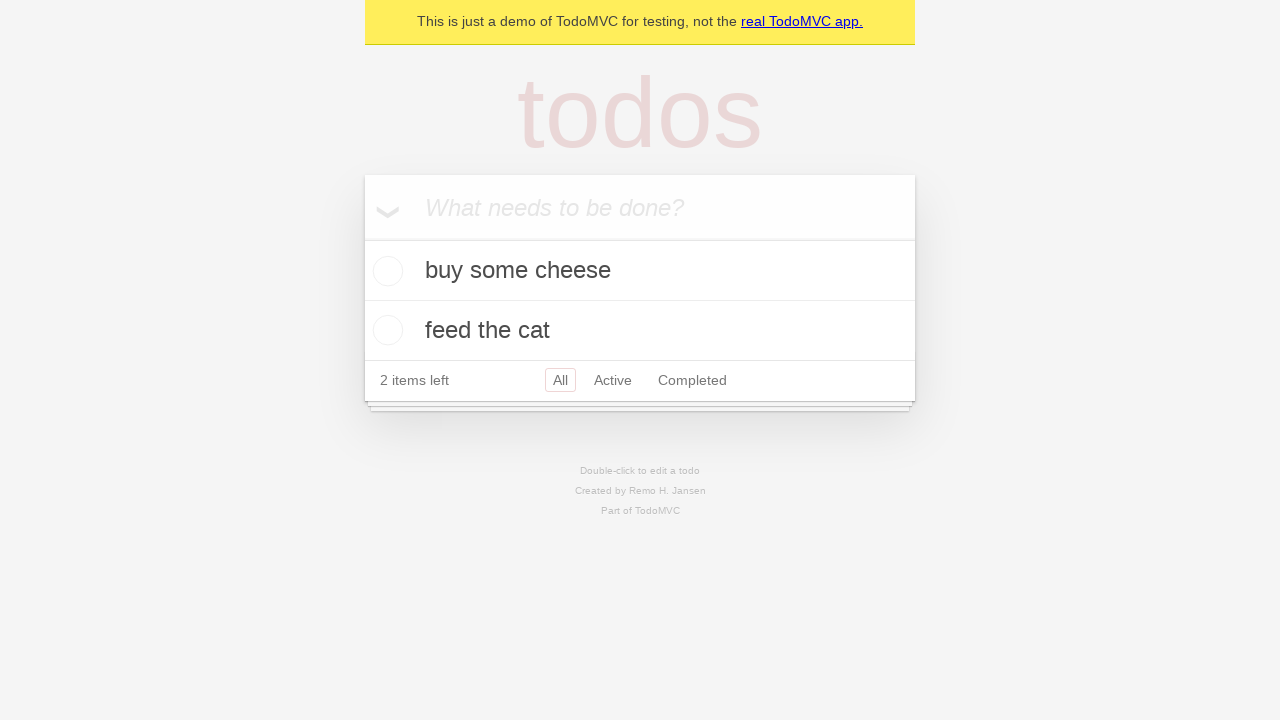

Filled todo input with 'book a doctors appointment' on internal:attr=[placeholder="What needs to be done?"i]
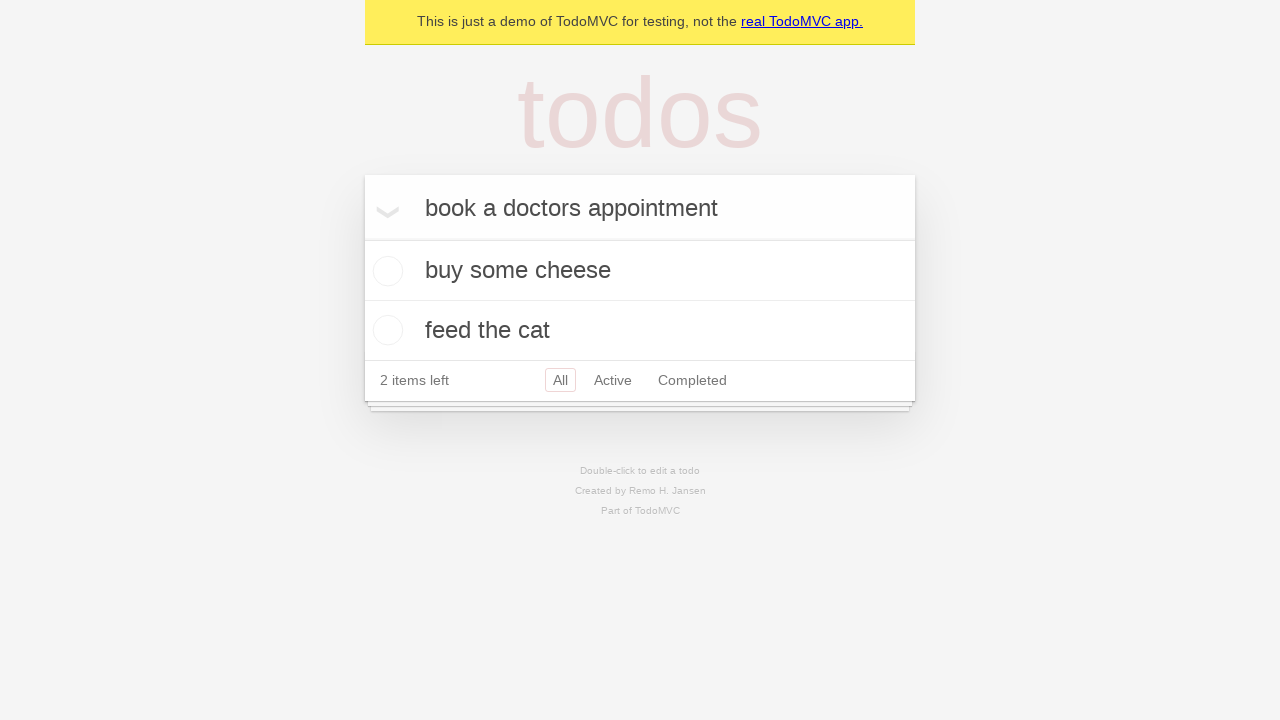

Pressed Enter to add third todo item on internal:attr=[placeholder="What needs to be done?"i]
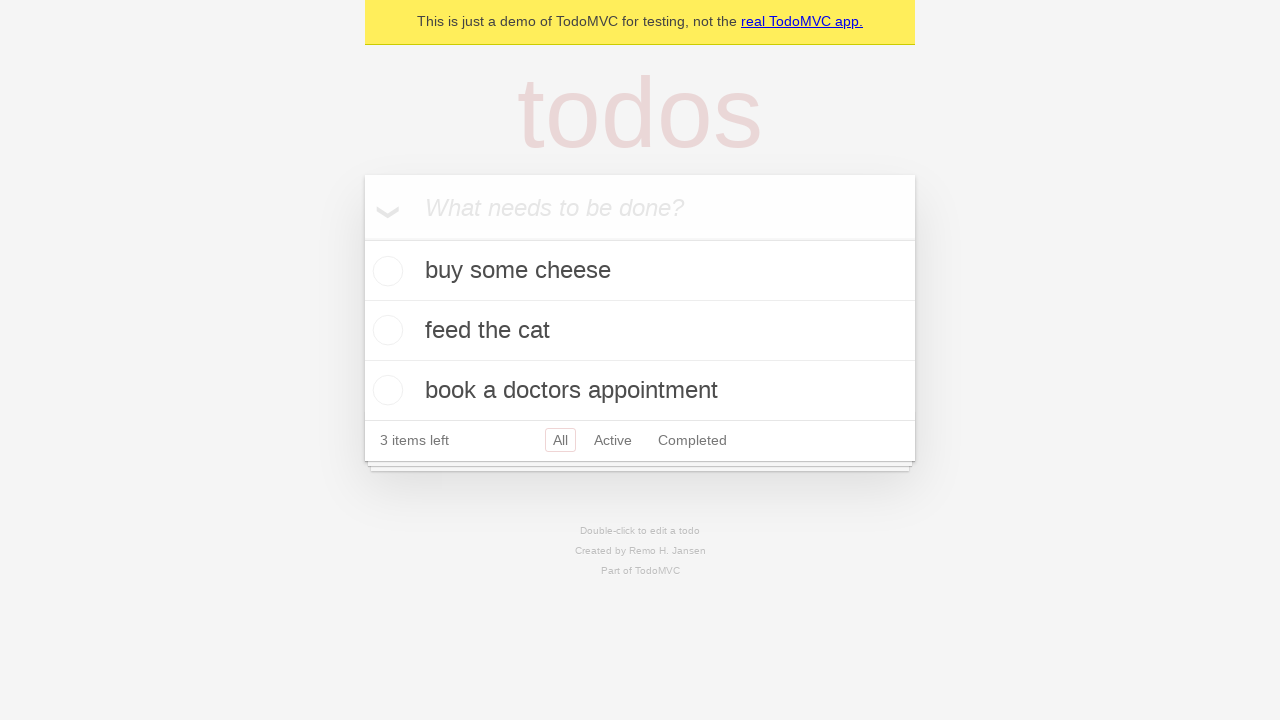

Checked 'Mark all as complete' checkbox at (362, 238) on internal:label="Mark all as complete"i
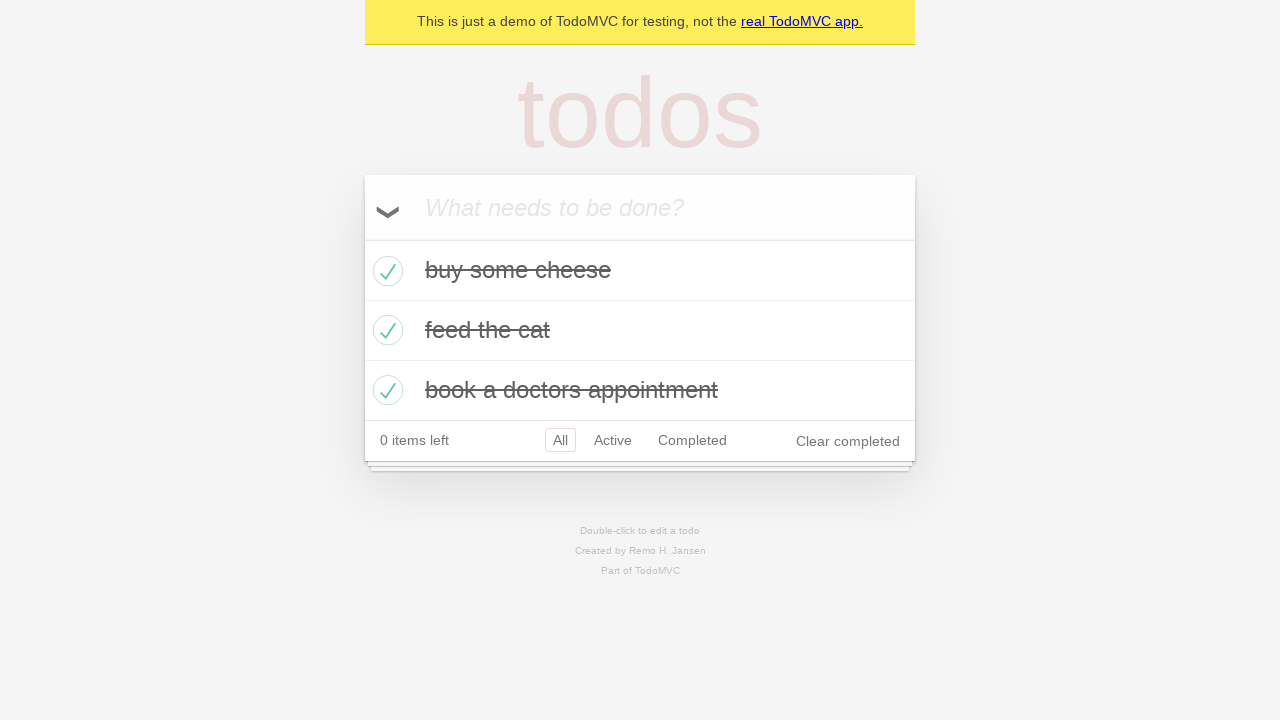

Waited for all three todo items to be marked as completed
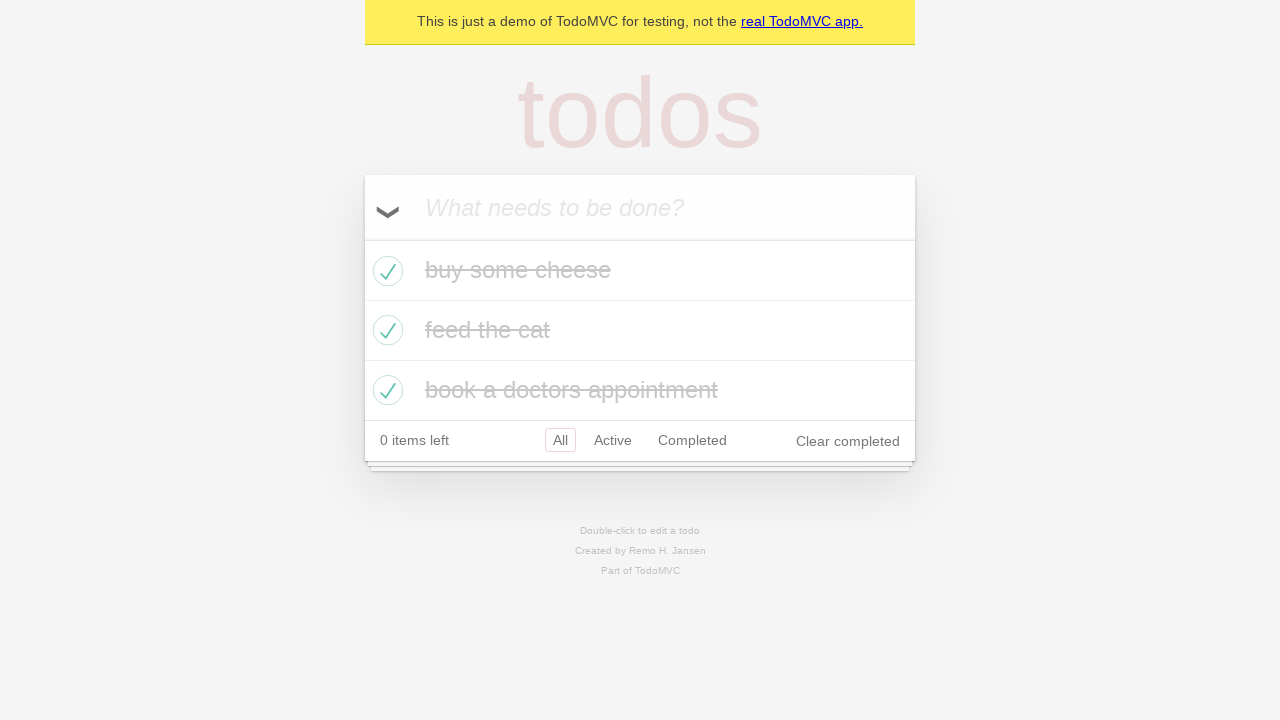

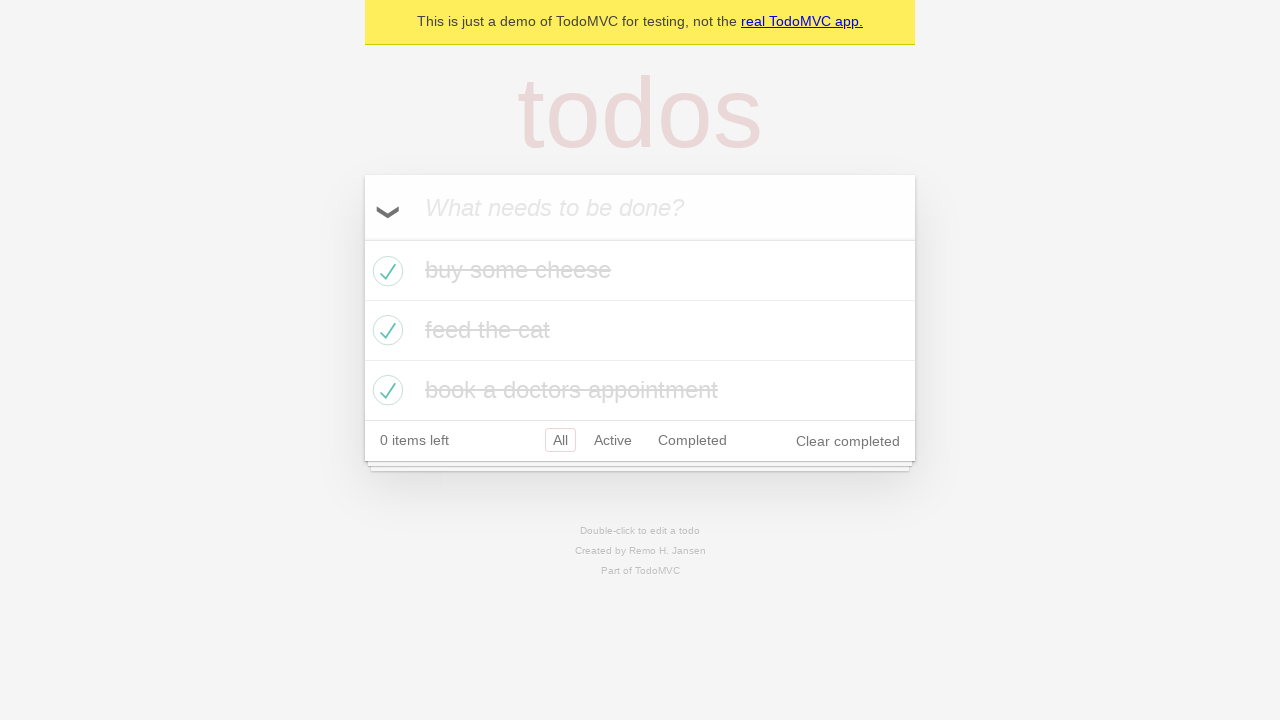